Searches through all products and adds "Cashews" to the cart by iterating through product list and finding the matching item.

Starting URL: https://rahulshettyacademy.com/seleniumPractise/#/

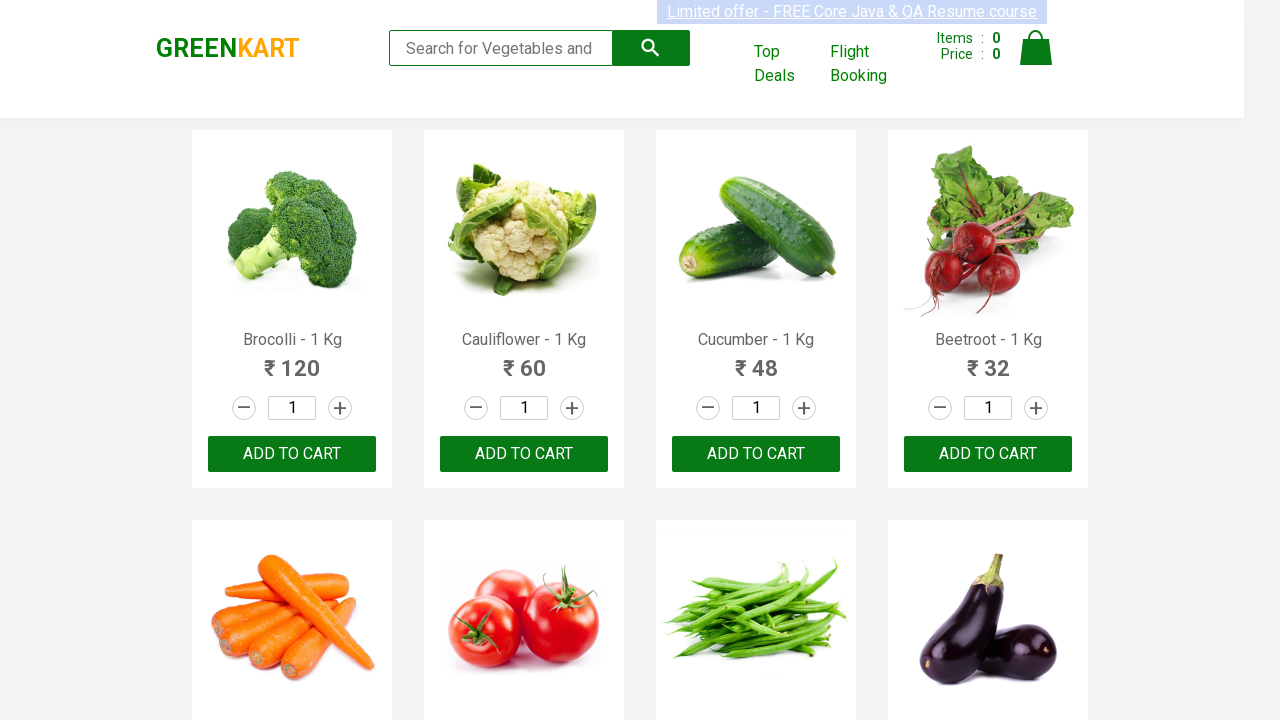

Filled search field with 'ca' to filter products on .search-keyword
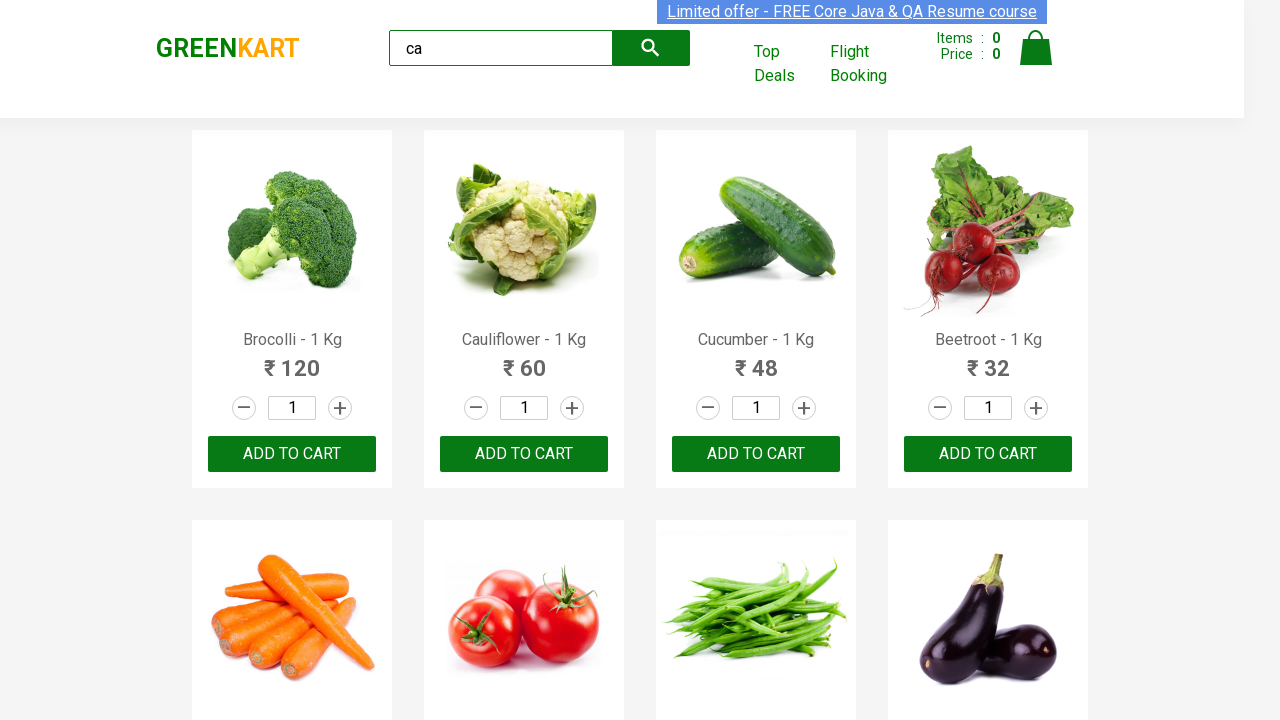

Waited 2000ms for products to load
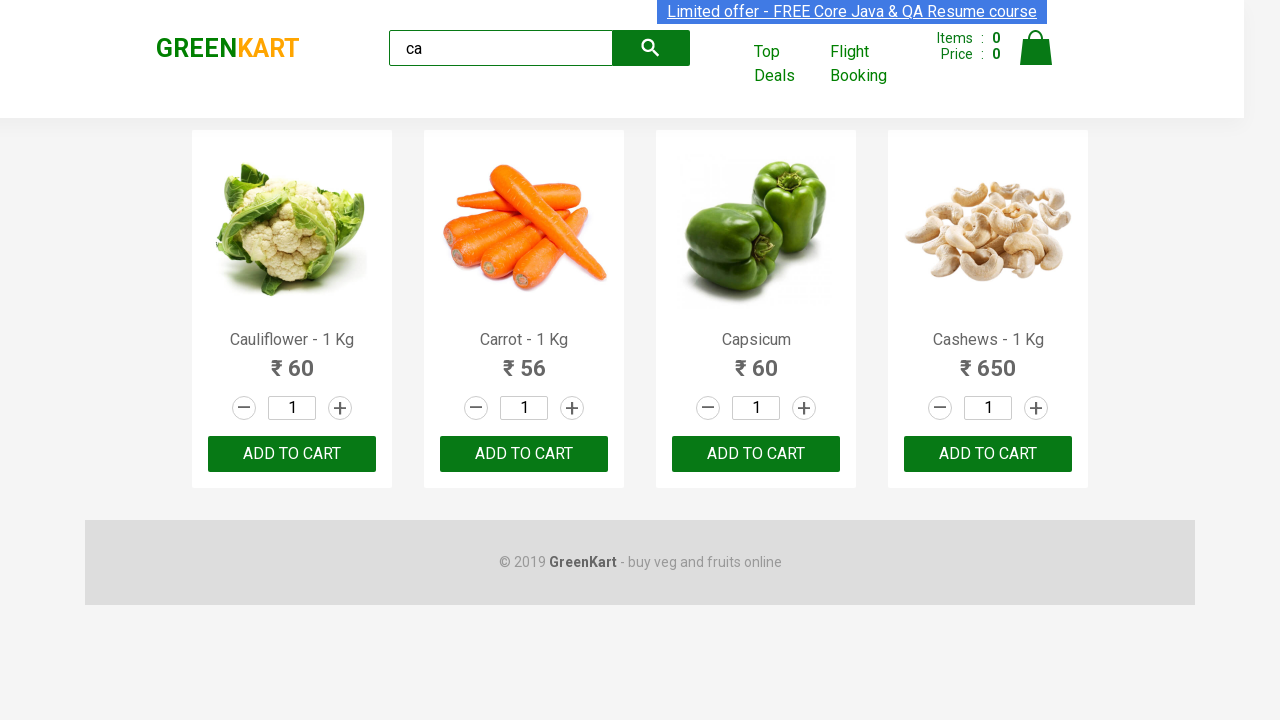

Located all product elements on the page
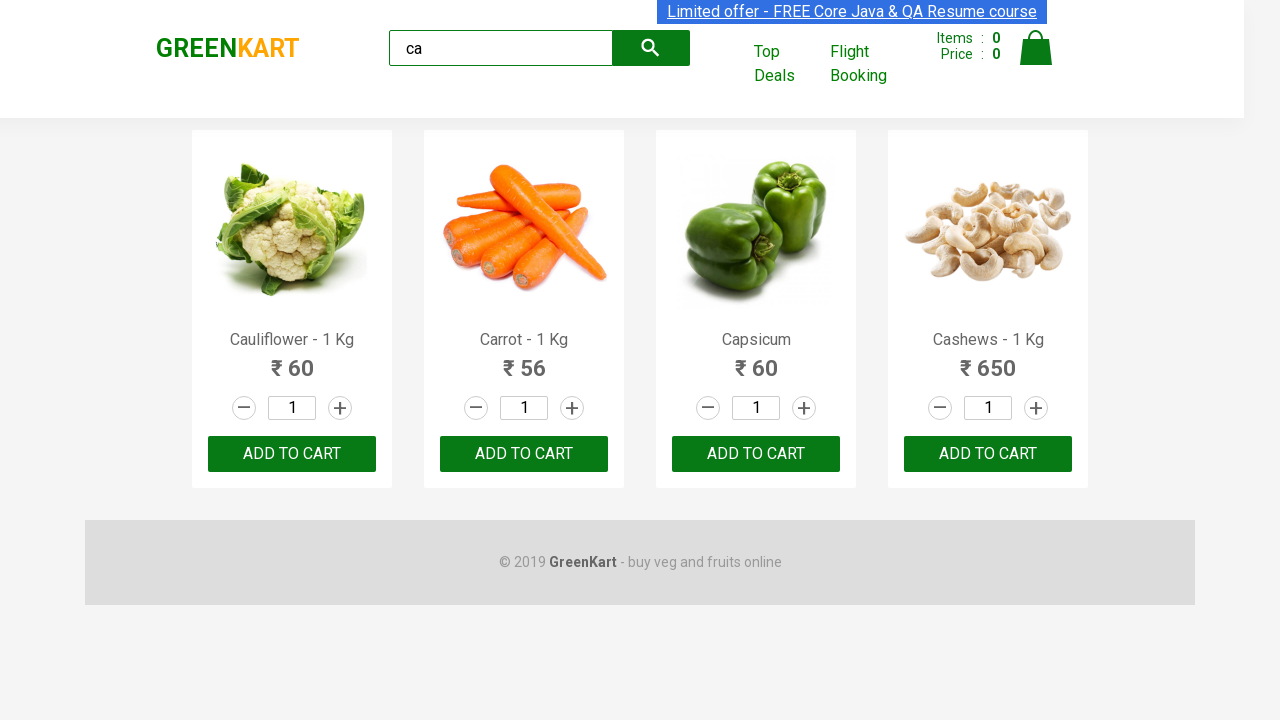

Found 4 products in the list
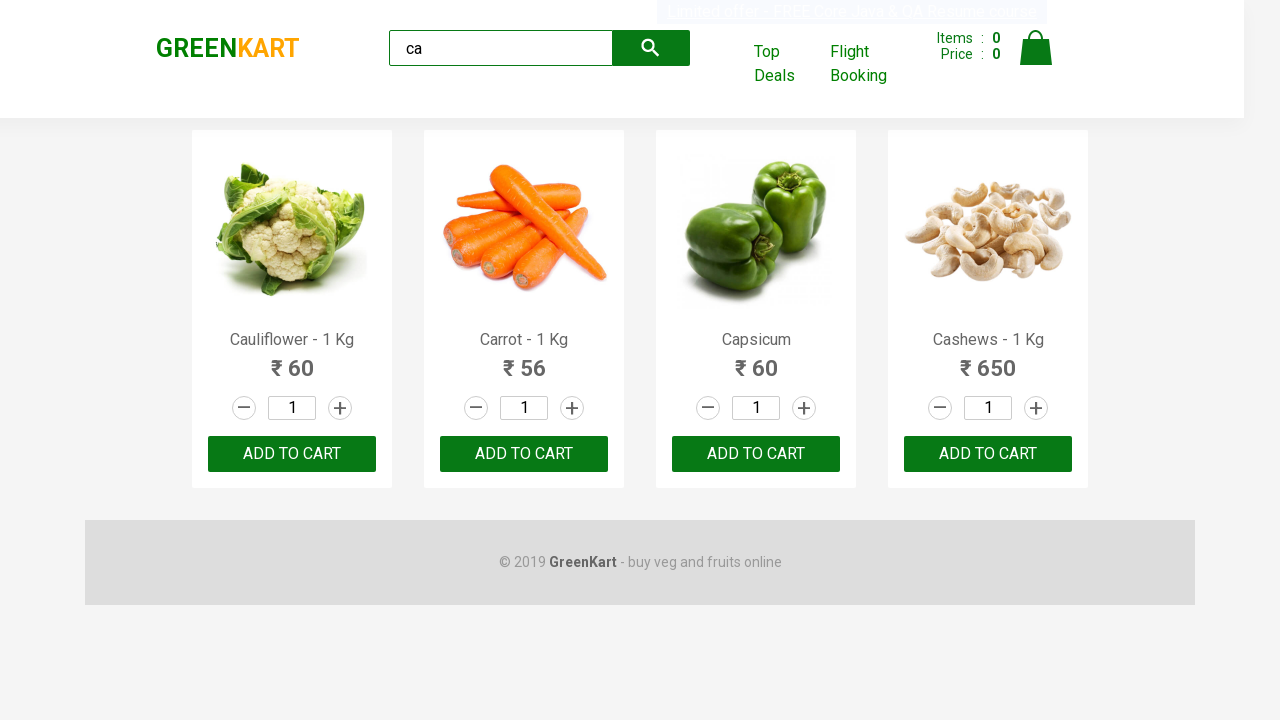

Selected product at index 0
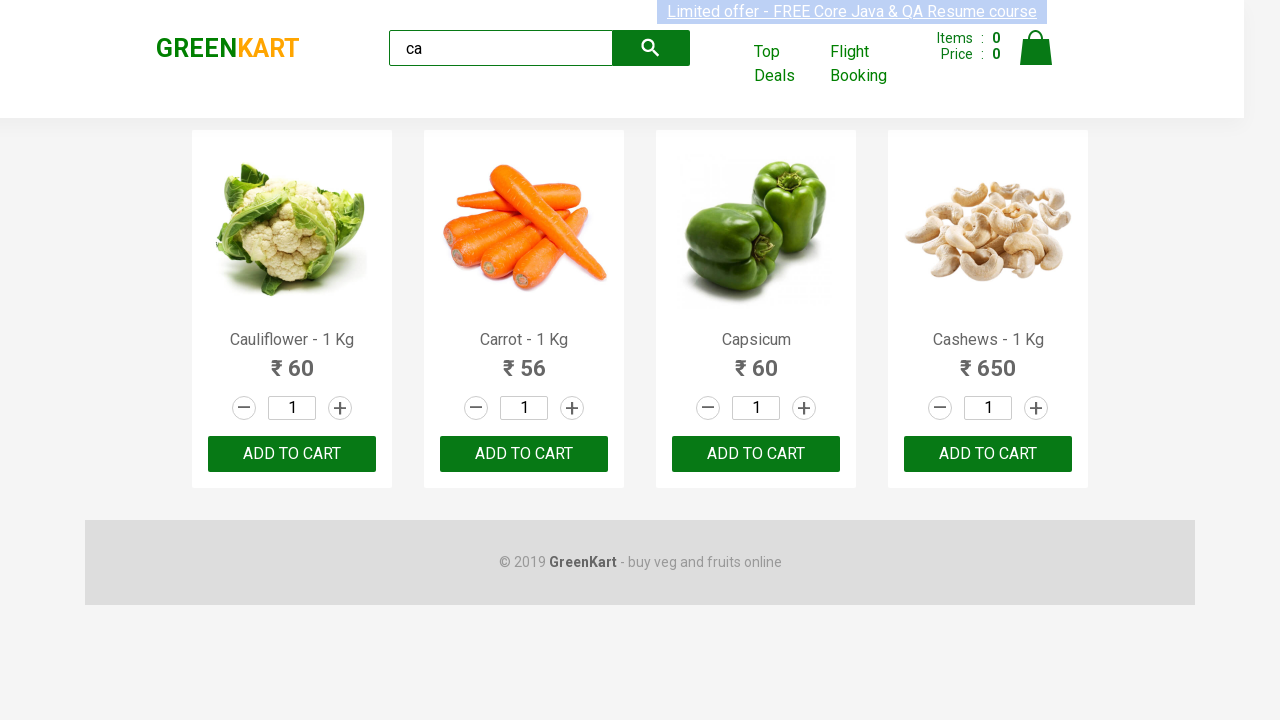

Retrieved product name: Cauliflower - 1 Kg
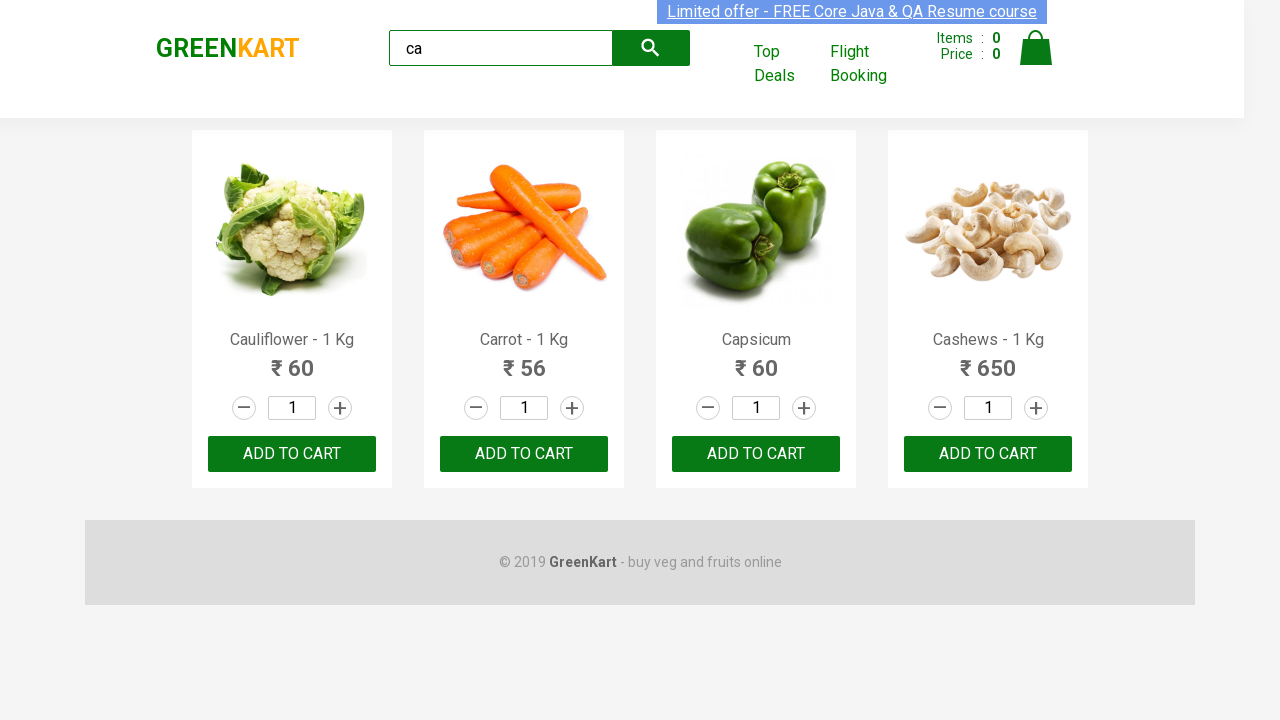

Selected product at index 1
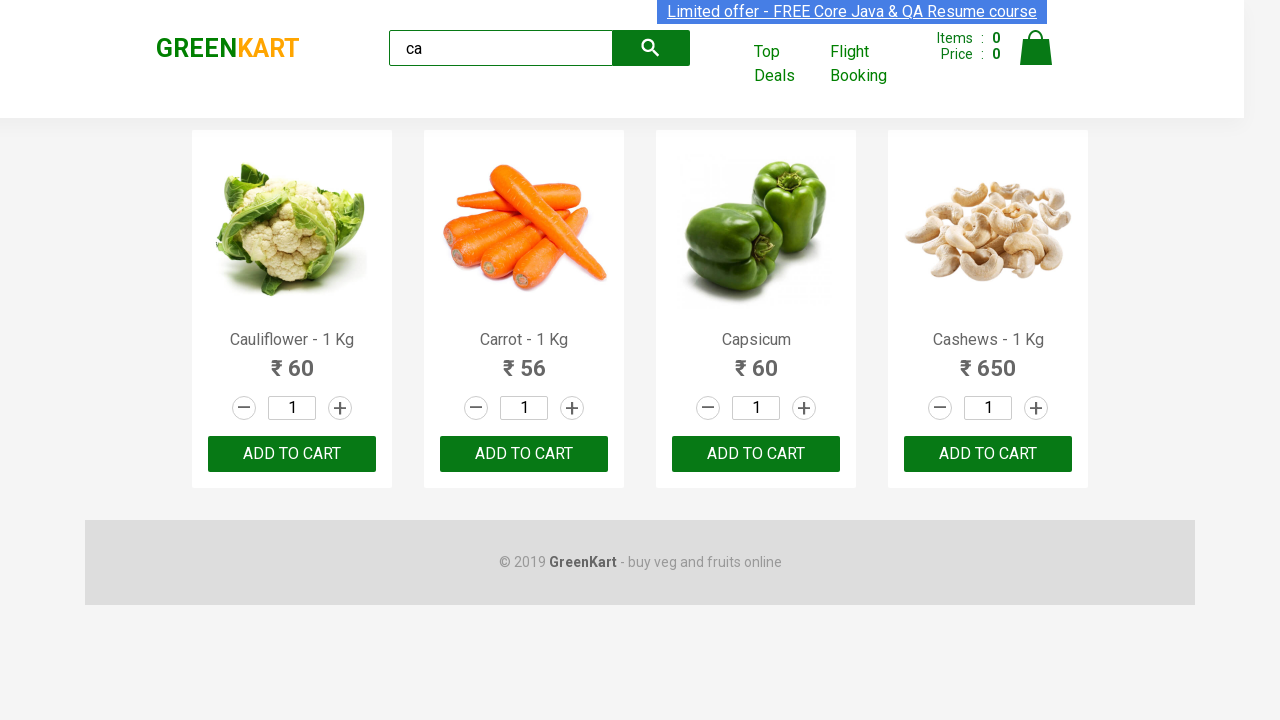

Retrieved product name: Carrot - 1 Kg
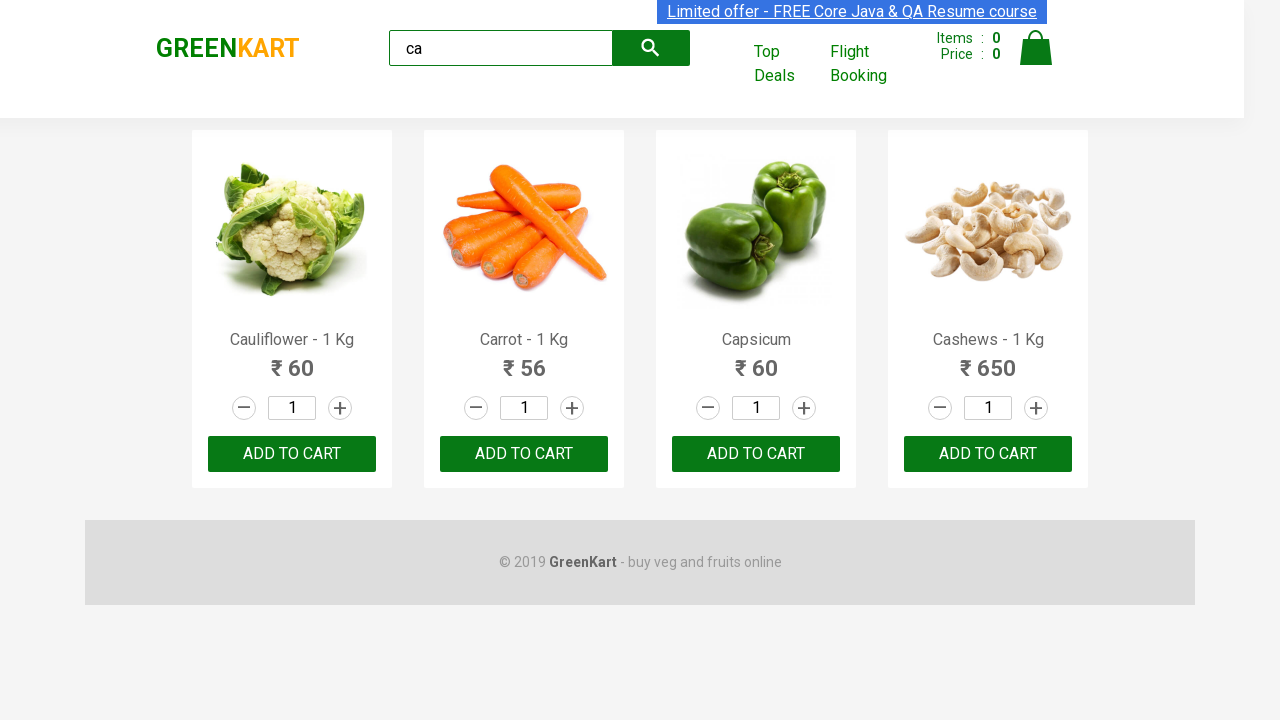

Selected product at index 2
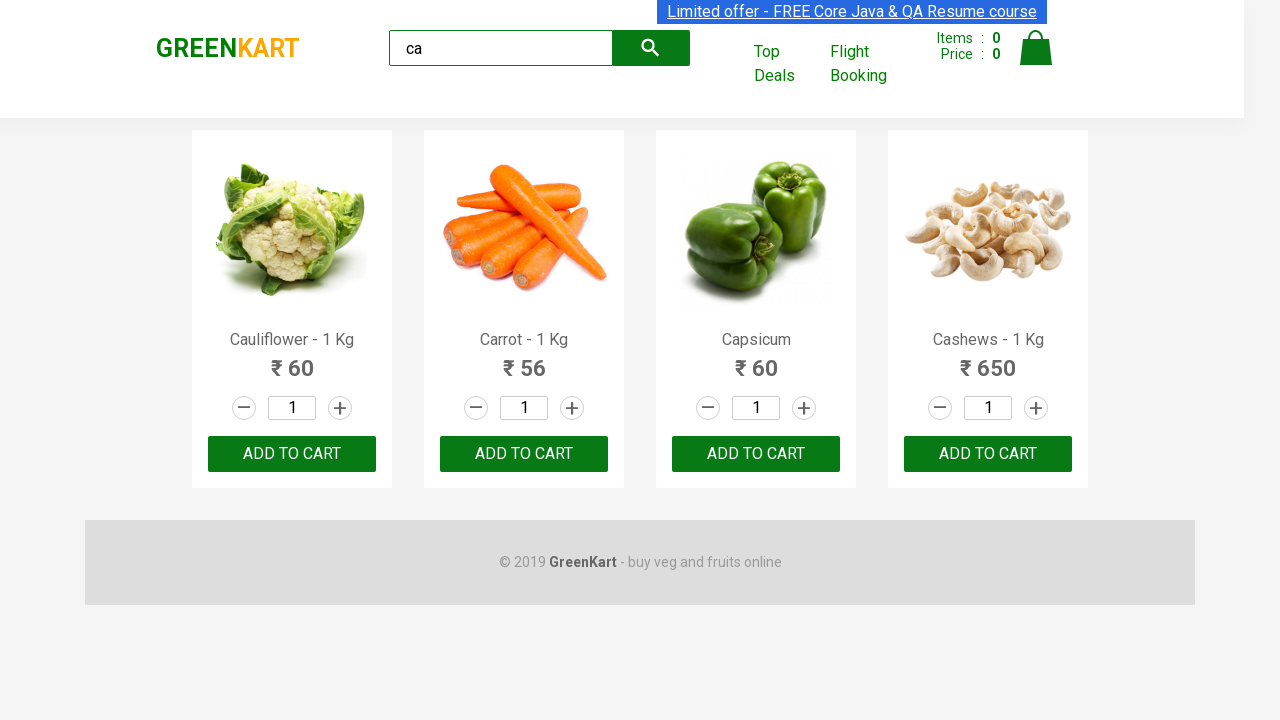

Retrieved product name: Capsicum
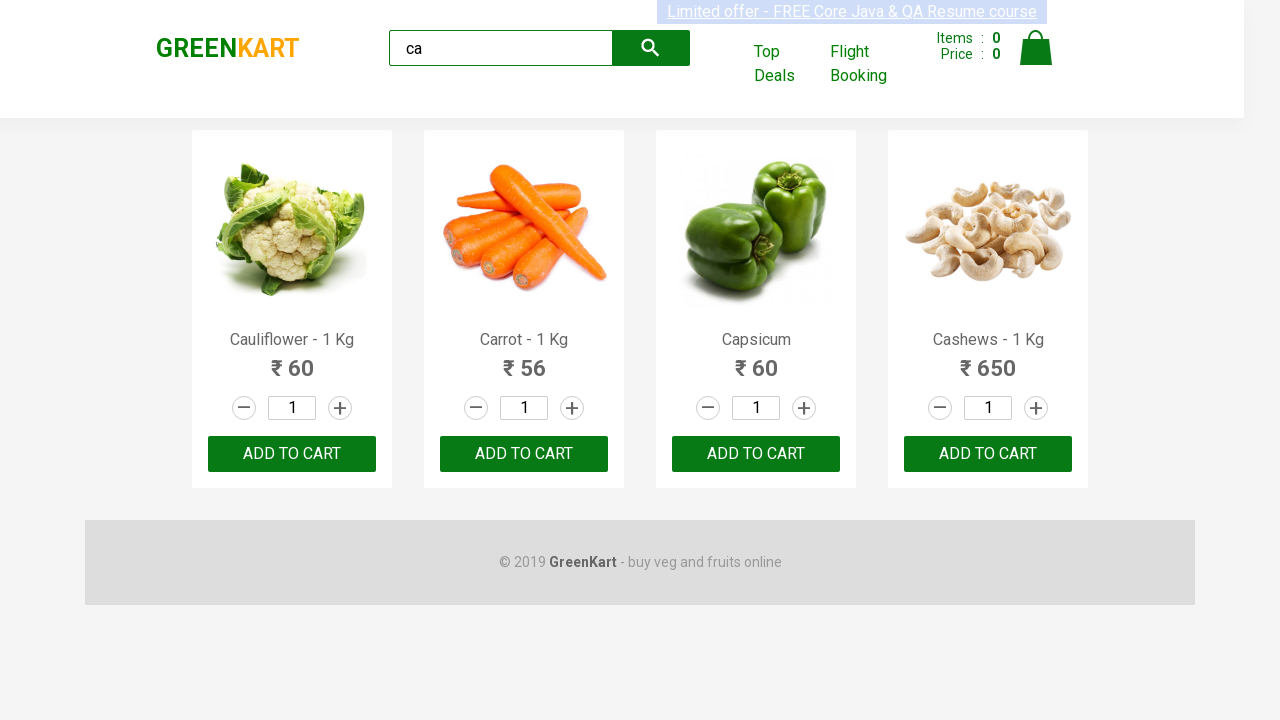

Selected product at index 3
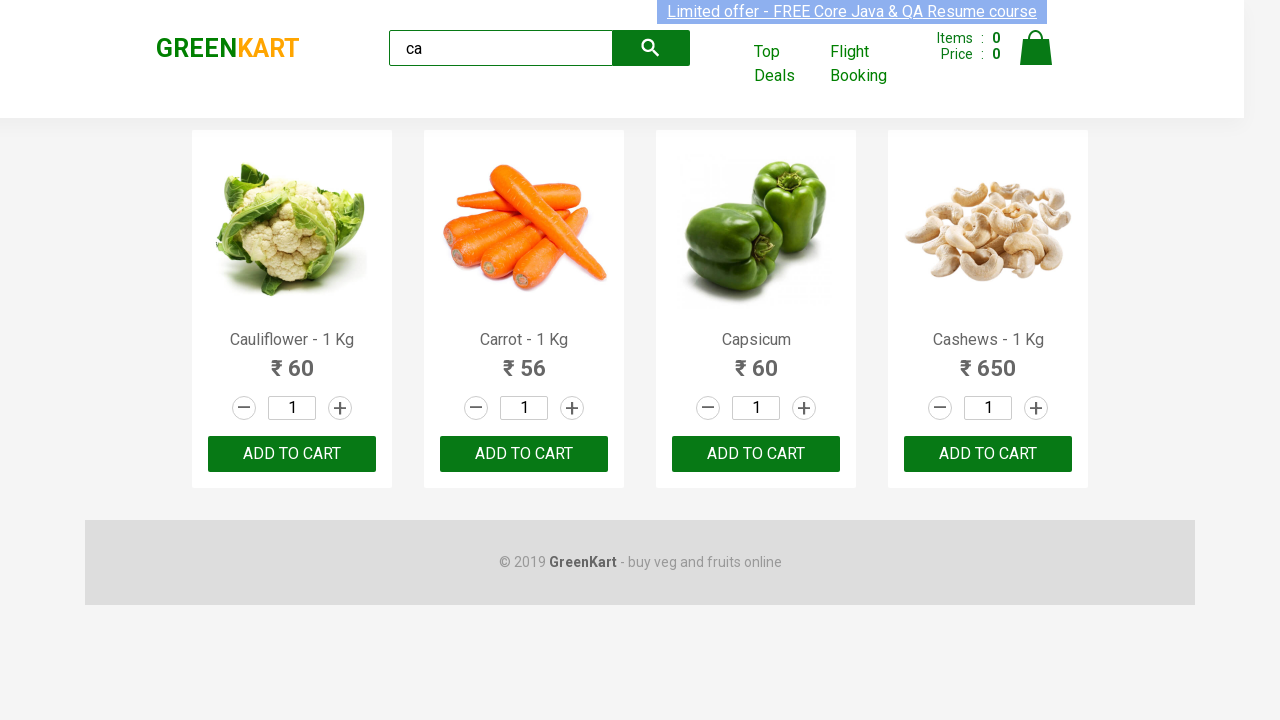

Retrieved product name: Cashews - 1 Kg
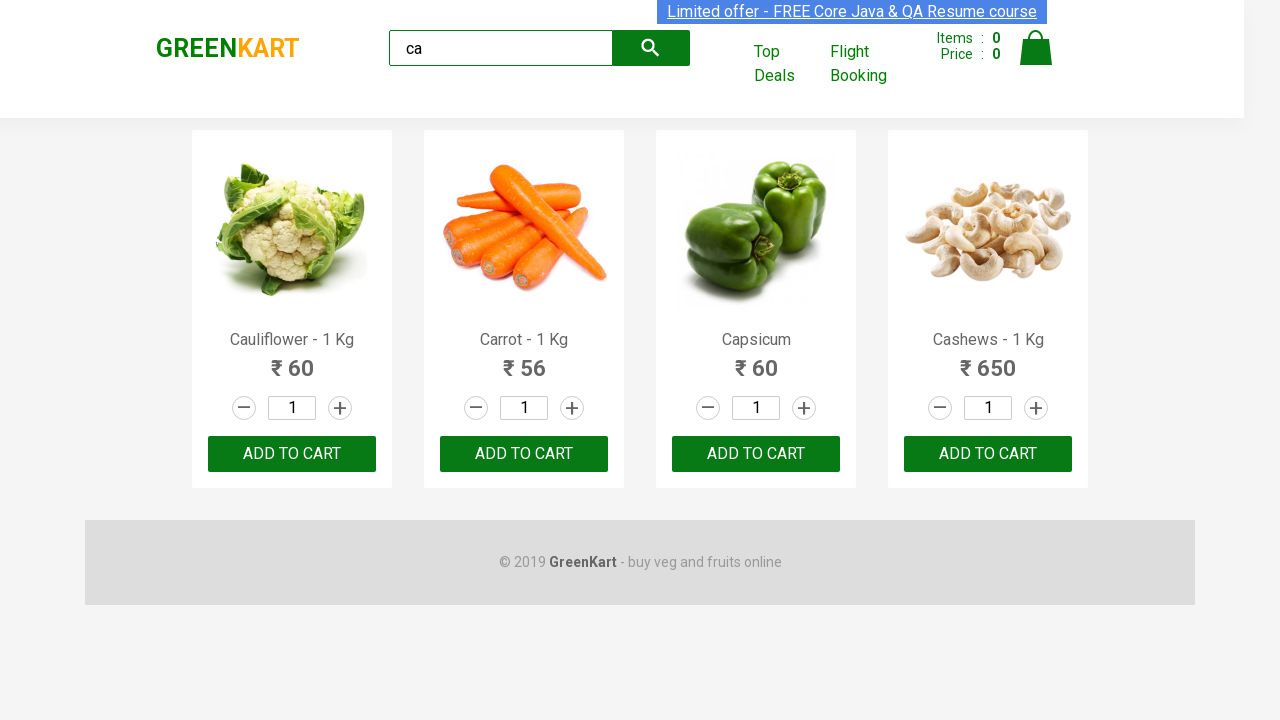

Clicked 'Add to cart' button for Cashews product at (988, 454) on .products .product >> nth=3 >> button
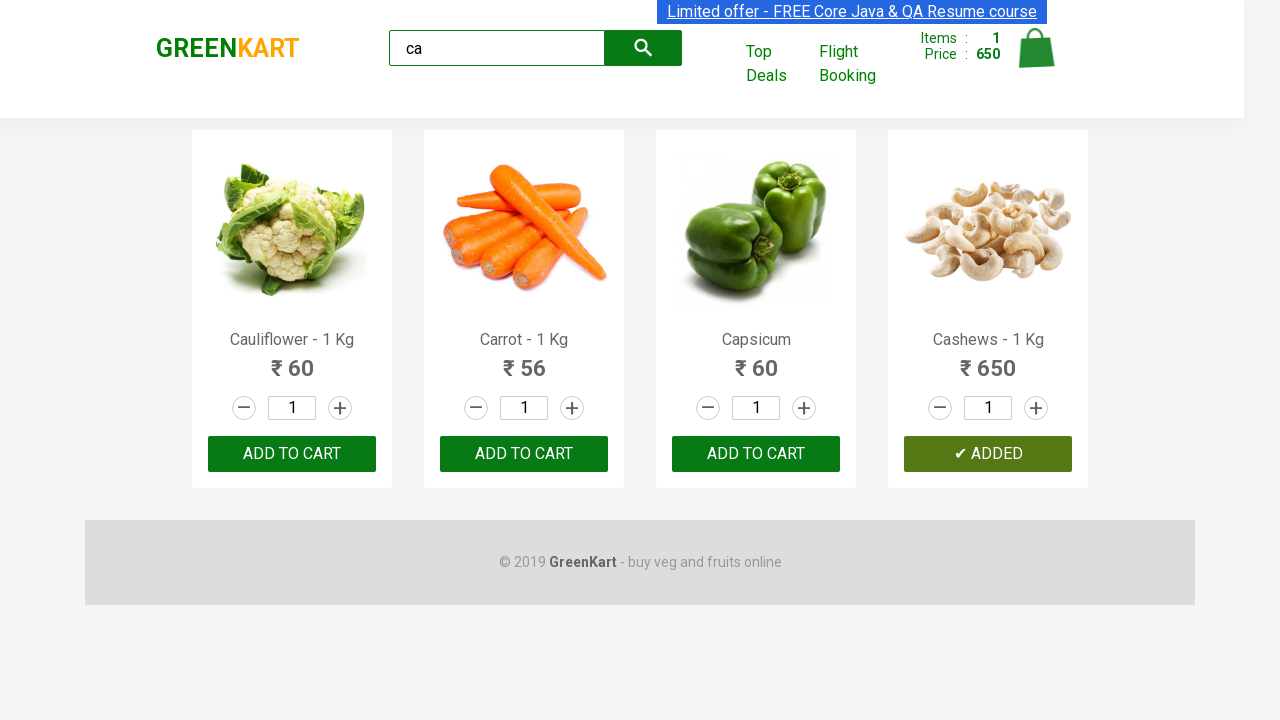

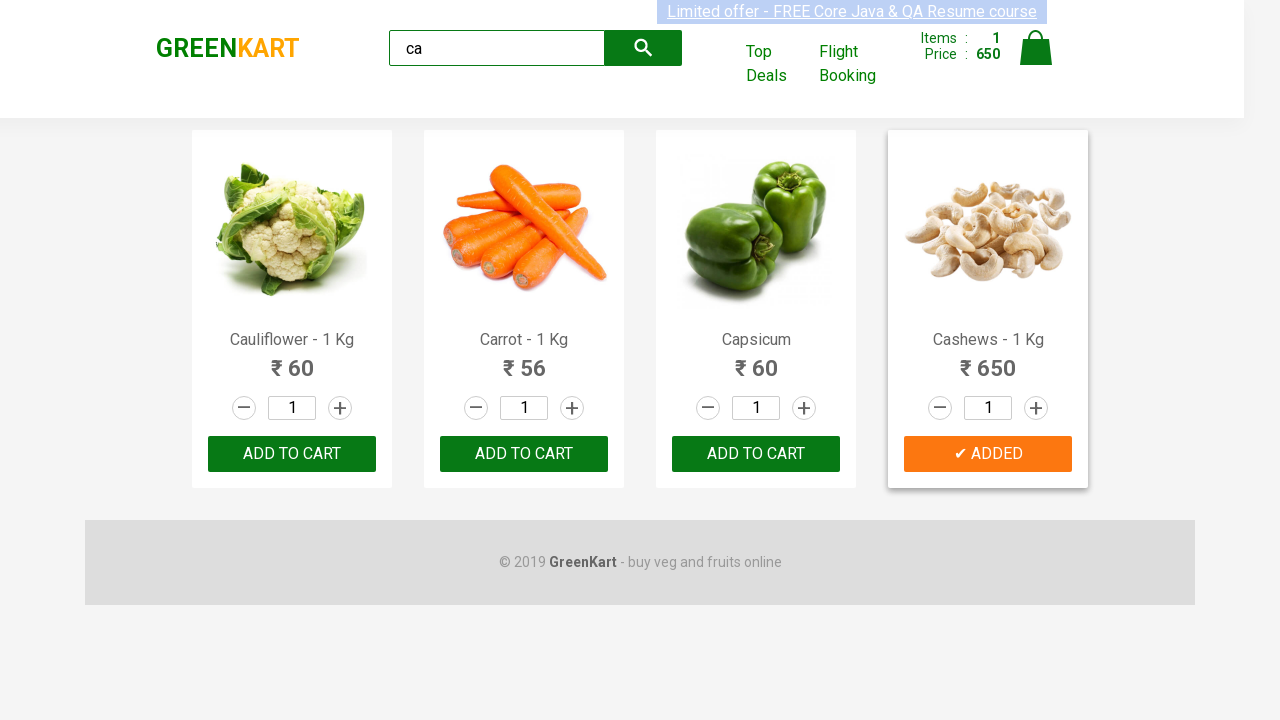